Tests checkbox functionality on a practice automation page by clicking a checkbox, verifying it's selected, clicking again, and verifying it's deselected. Also counts all checkboxes on the page.

Starting URL: https://rahulshettyacademy.com/AutomationPractice/

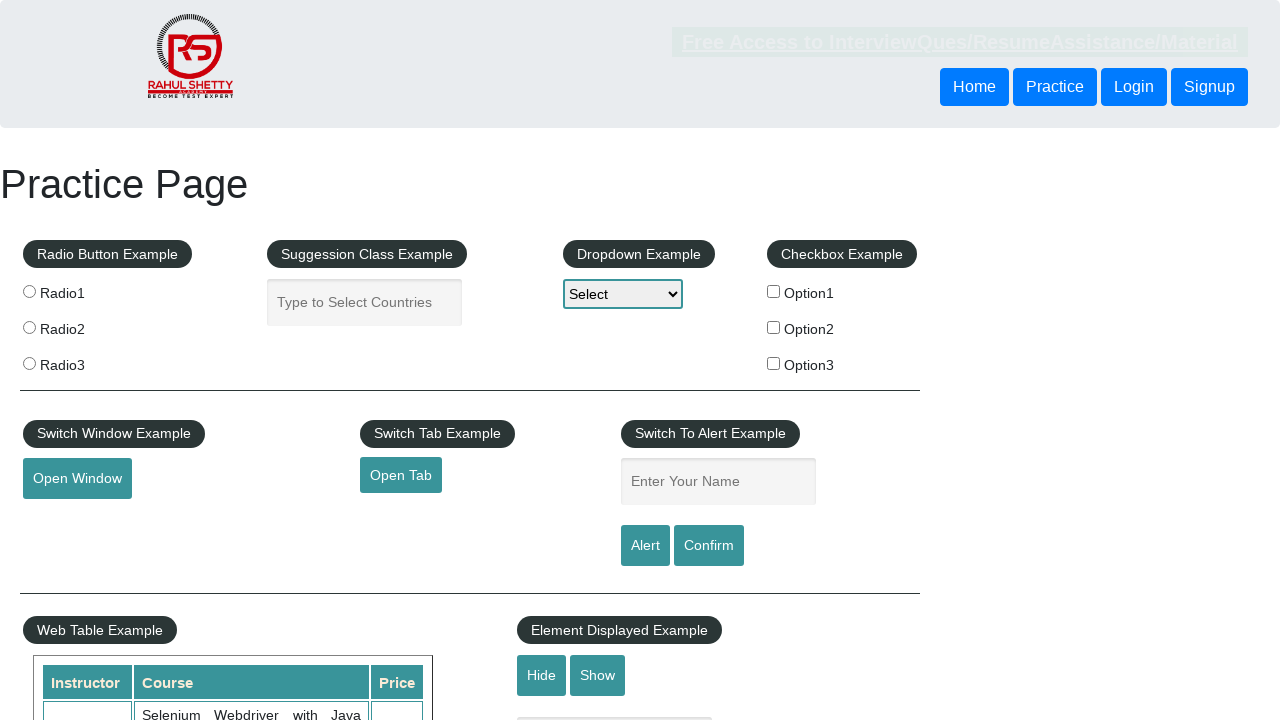

Clicked the first checkbox (checkBoxOption1) at (774, 291) on #checkBoxOption1
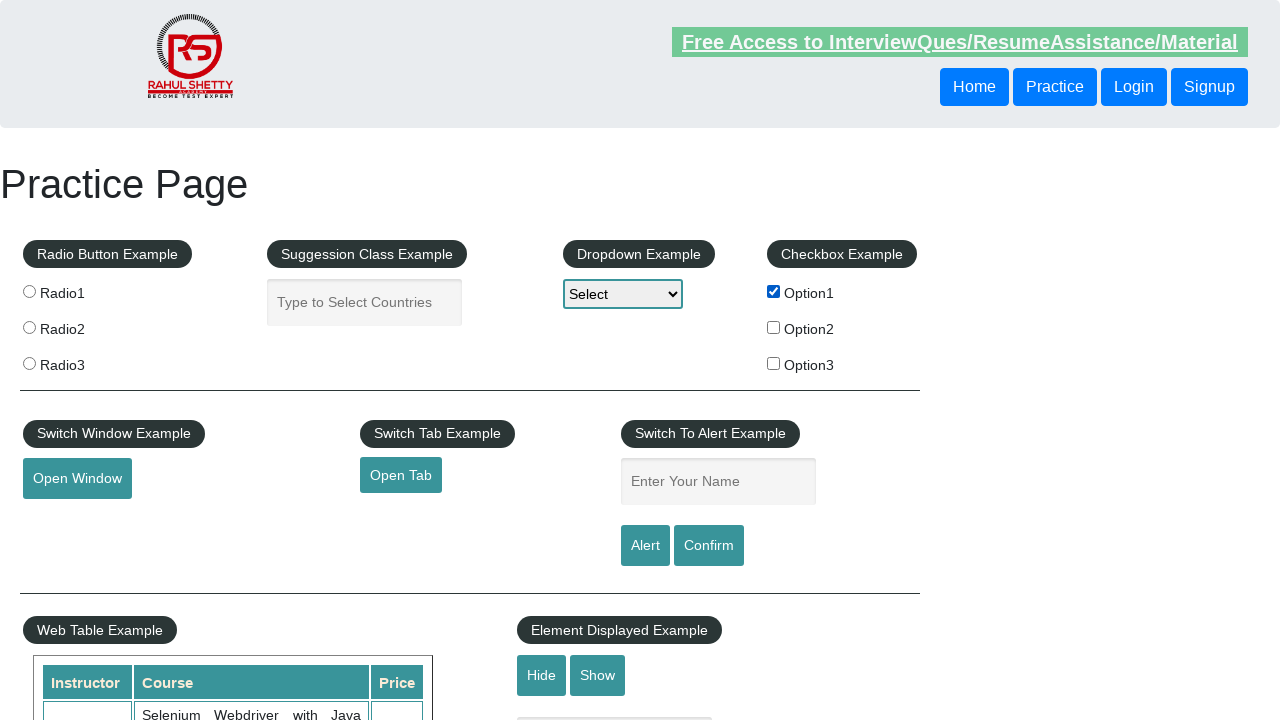

Verified checkbox is selected after first click
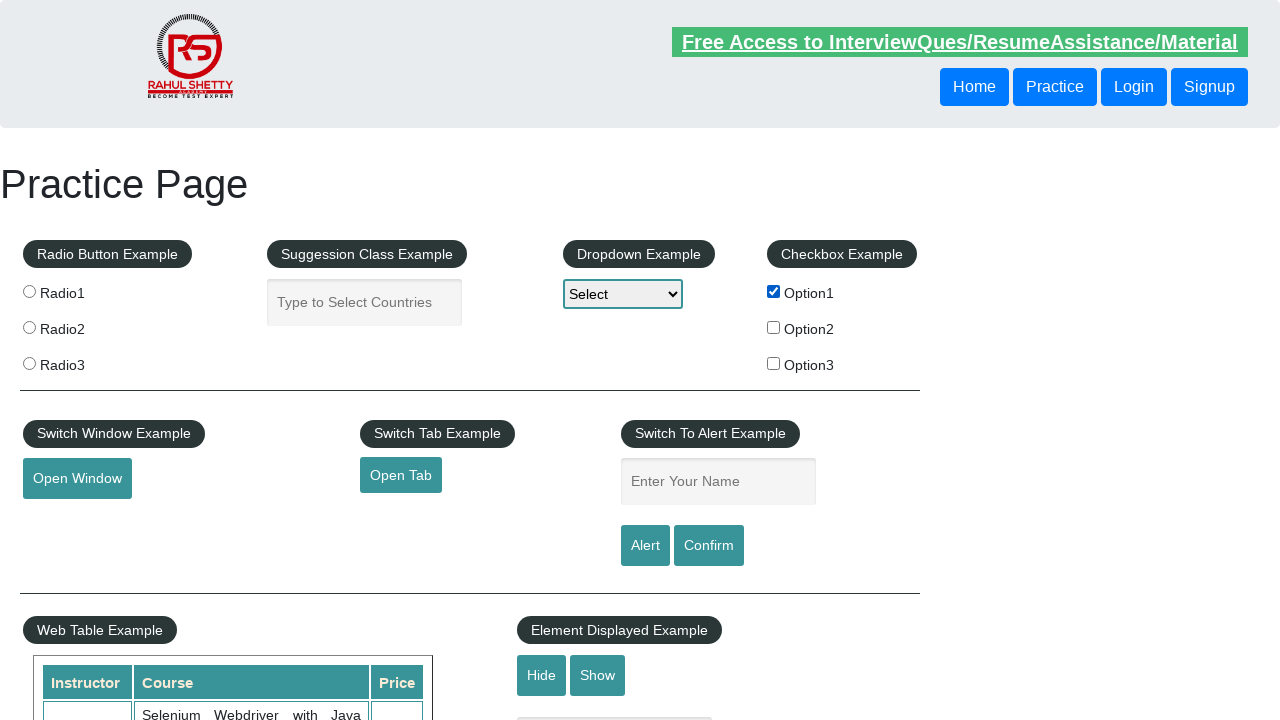

Clicked the checkbox again to deselect at (774, 291) on #checkBoxOption1
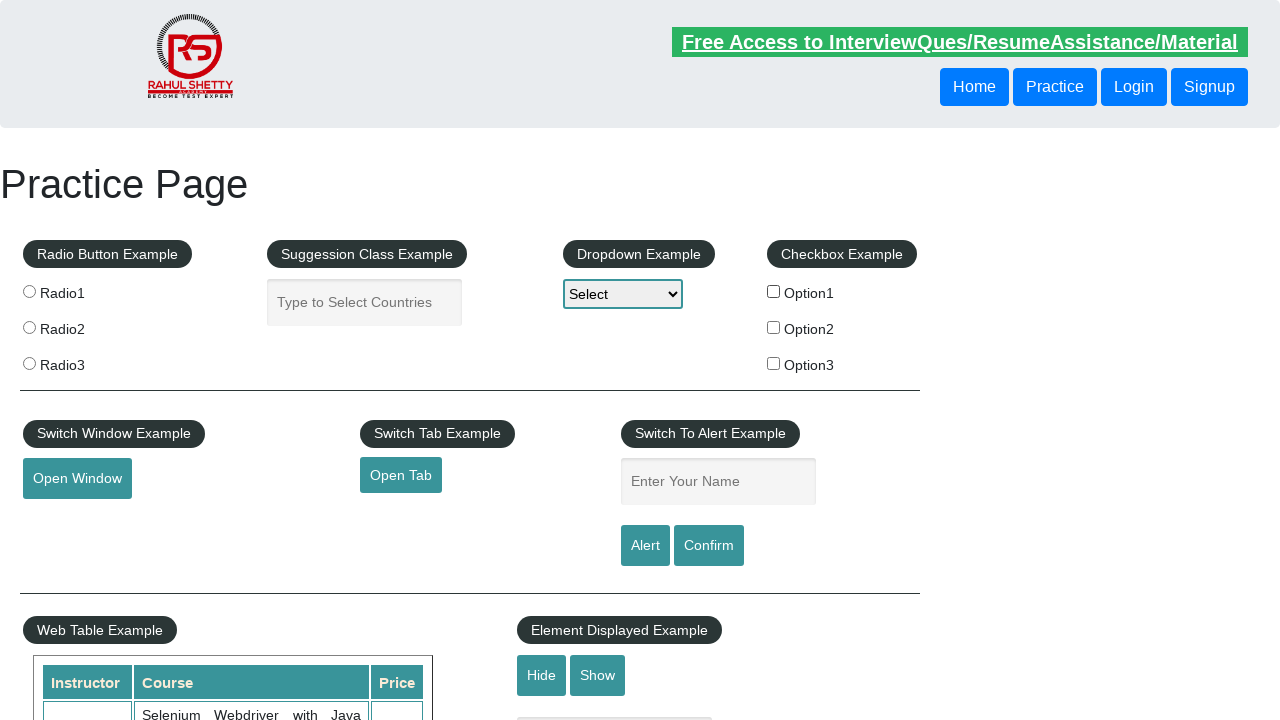

Verified checkbox is deselected after second click
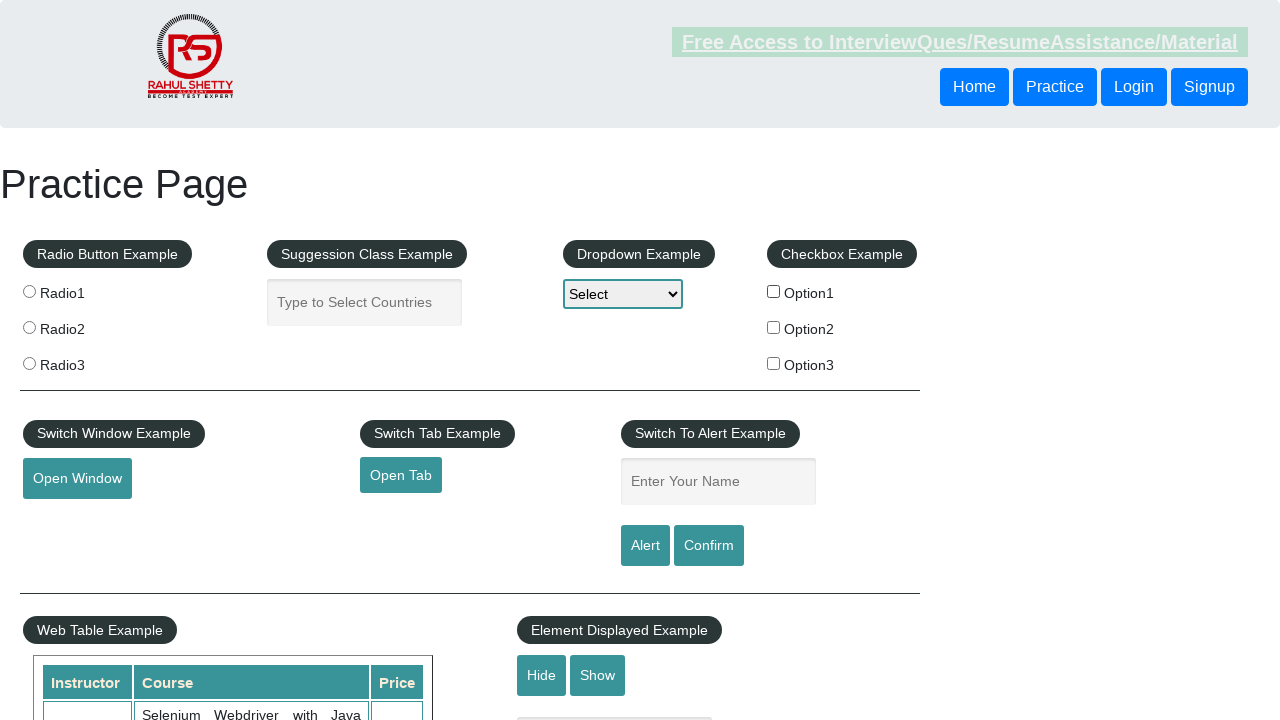

Counted all checkboxes on the page: 3 total
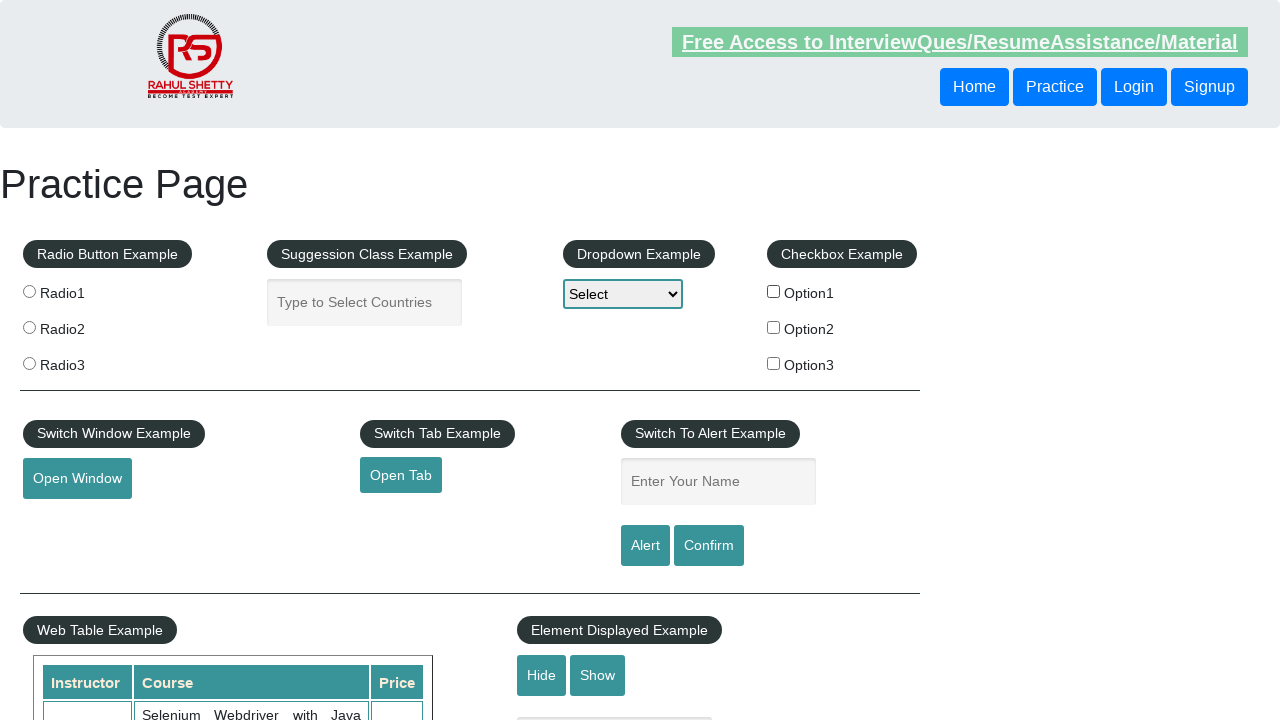

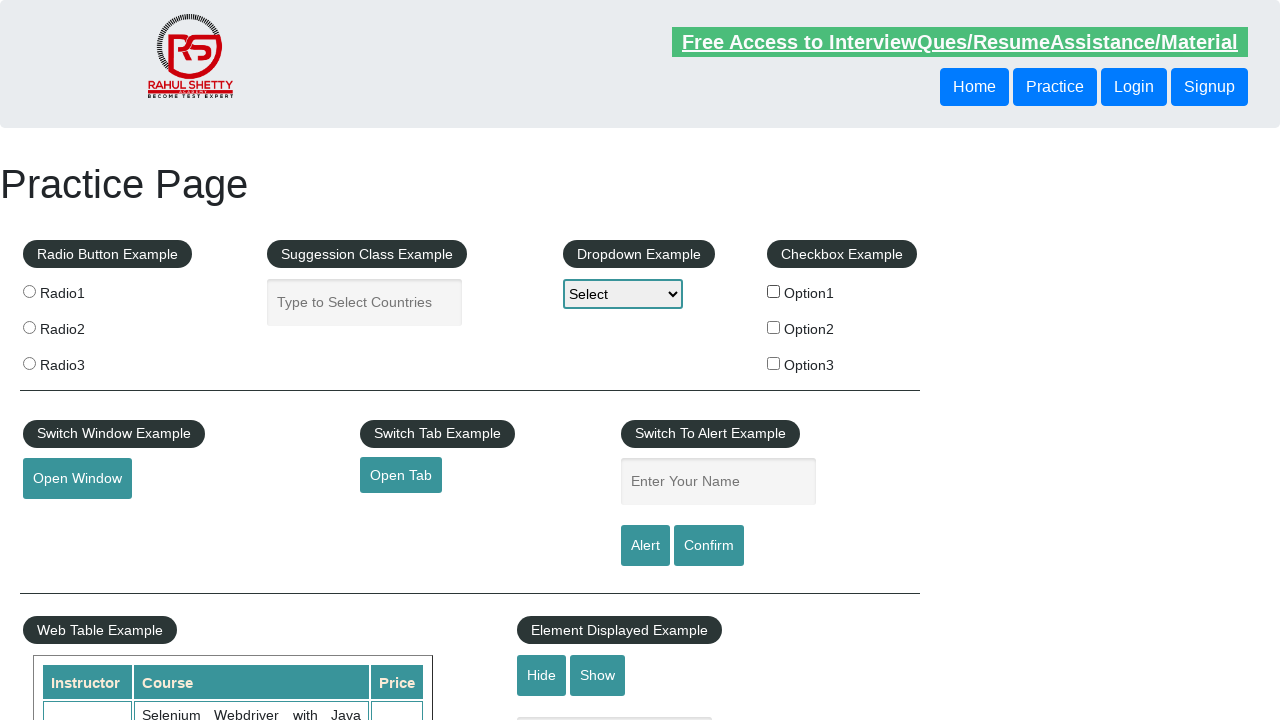